Demonstrates exception handling by navigating to a page and attempting to interact with an element by ID. This is an educational example showing how to handle various Selenium exceptions.

Starting URL: https://abc.com

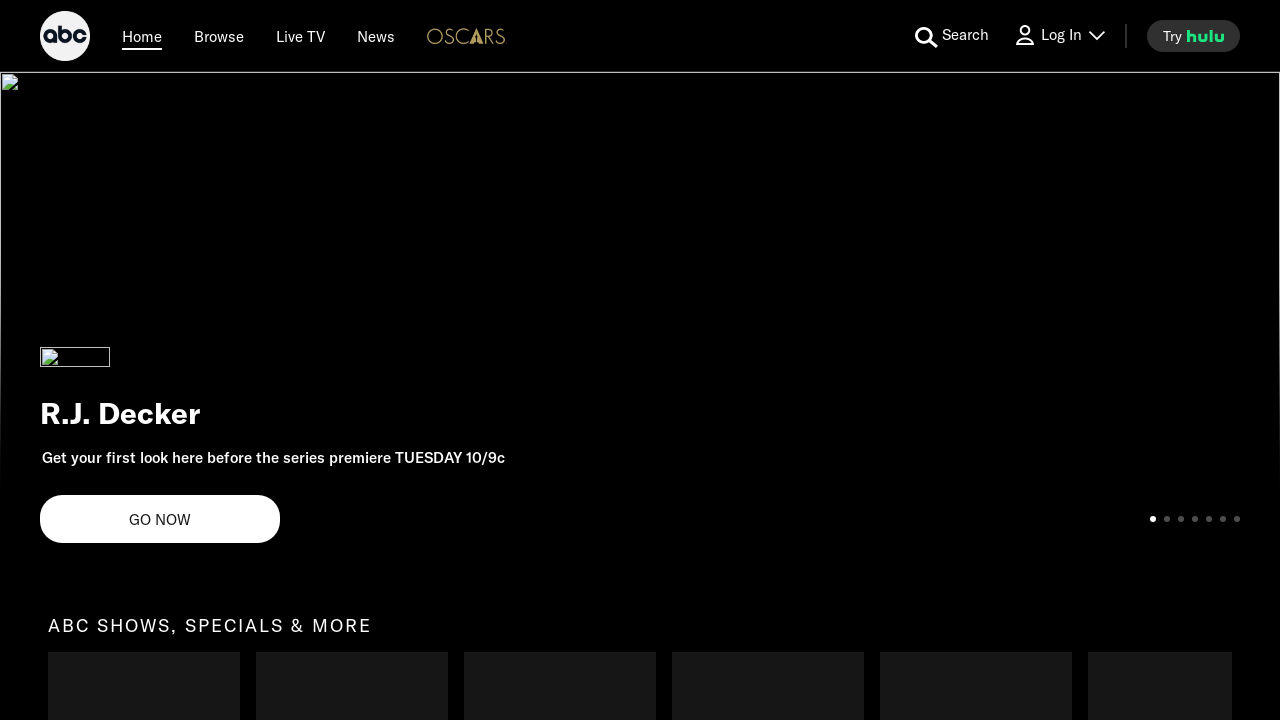

Navigated to https://abc.com
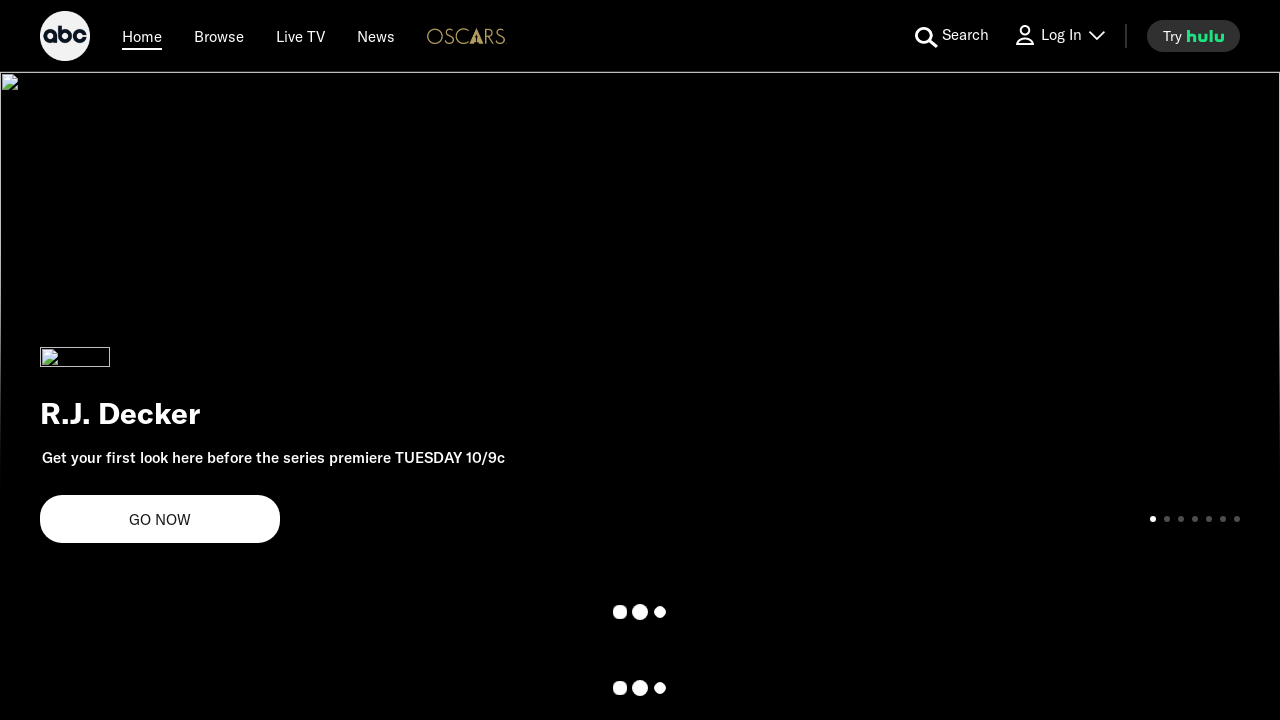

Located element with ID 'nonexistent-id'
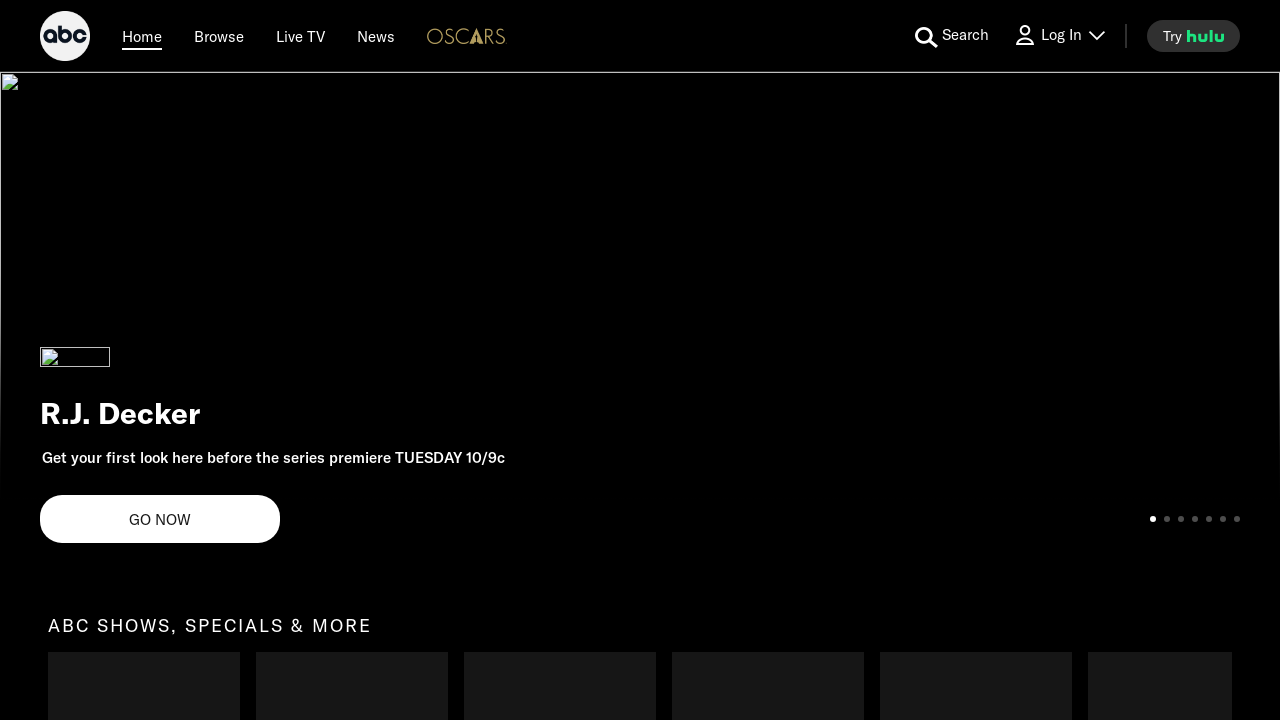

Element interaction failed: Locator.click: Timeout 60000ms exceeded.
Call log:
  - waiting for locator("#nonexistent-id")
 on #nonexistent-id
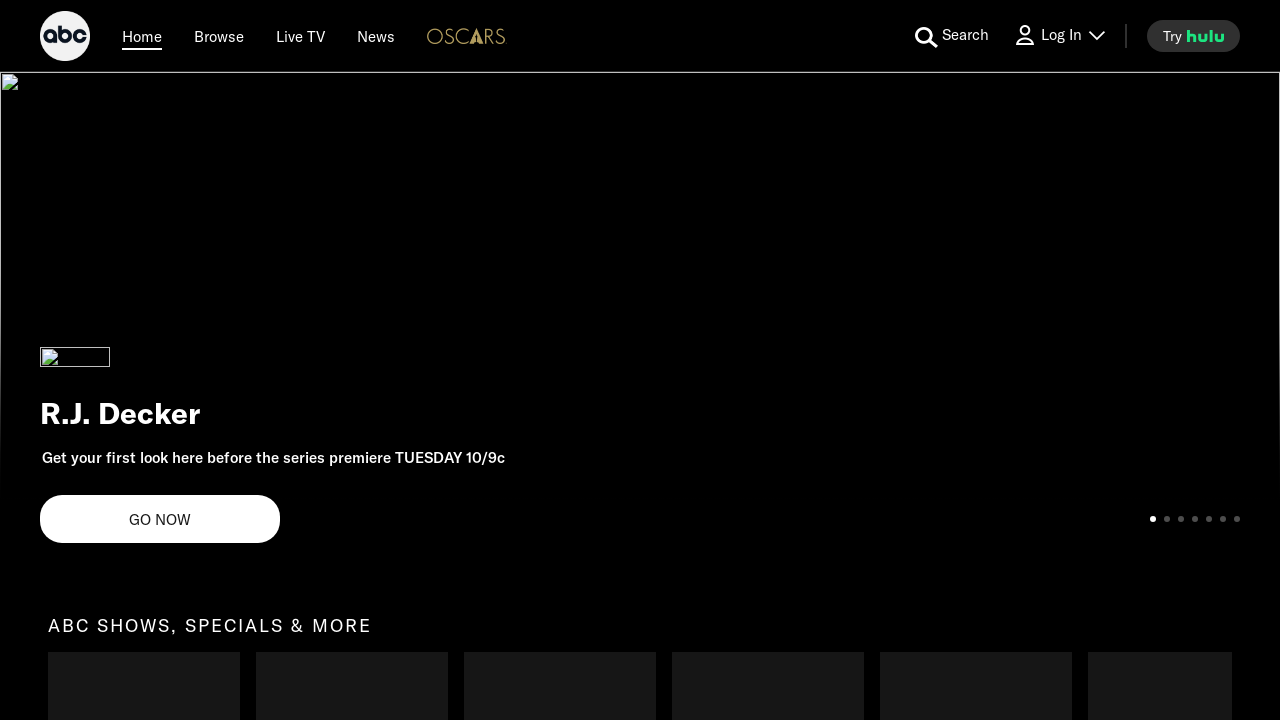

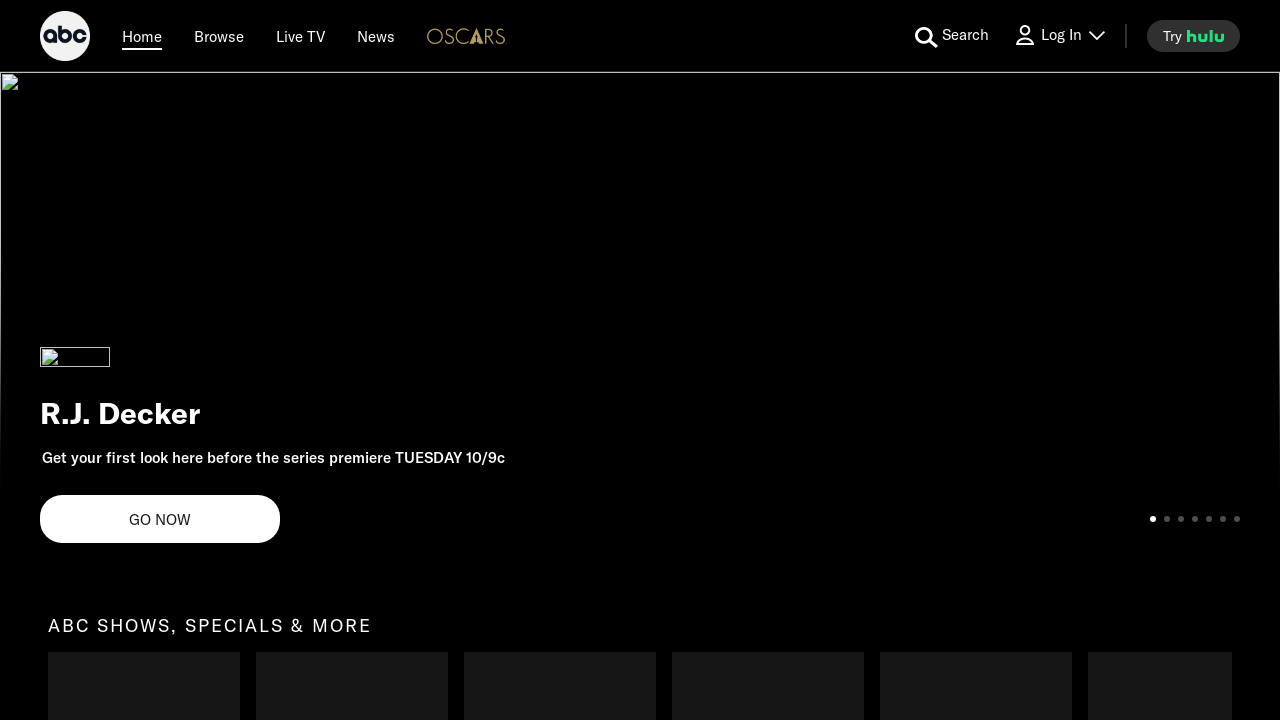